Tests that a todo item is removed when edited to an empty string

Starting URL: https://demo.playwright.dev/todomvc

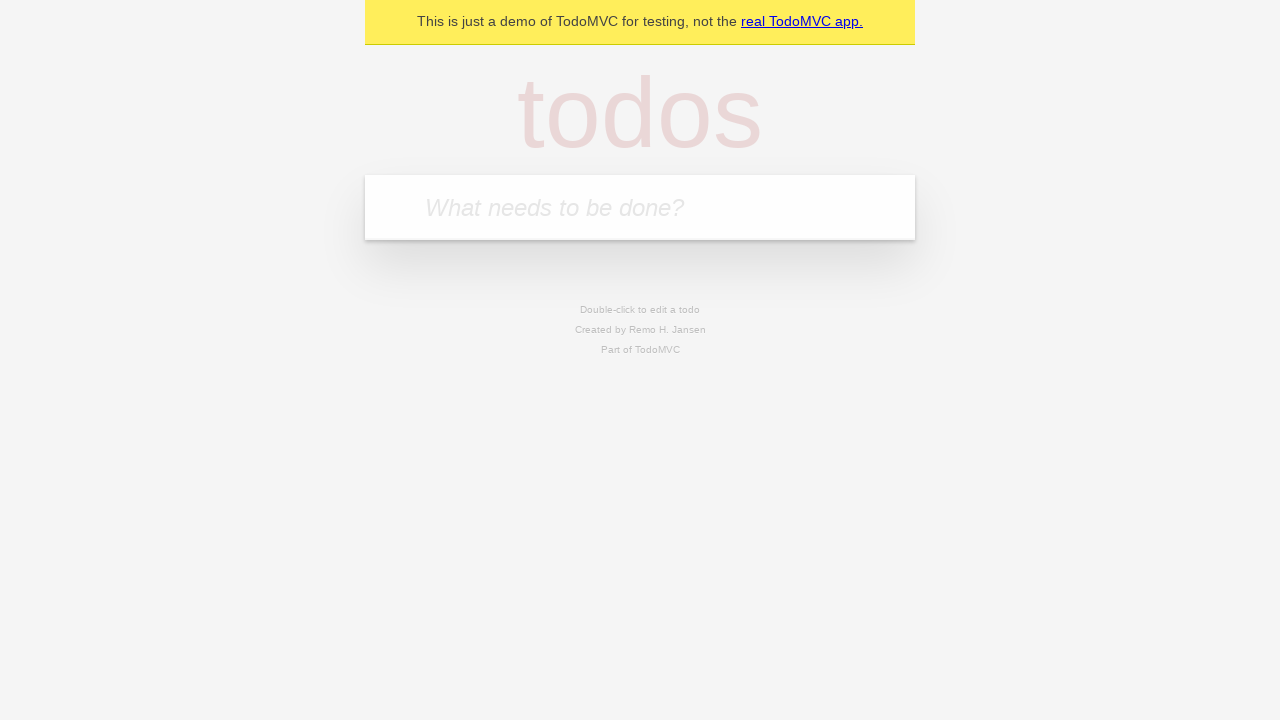

Filled input field with 'buy some cheese' on internal:attr=[placeholder="What needs to be done?"i]
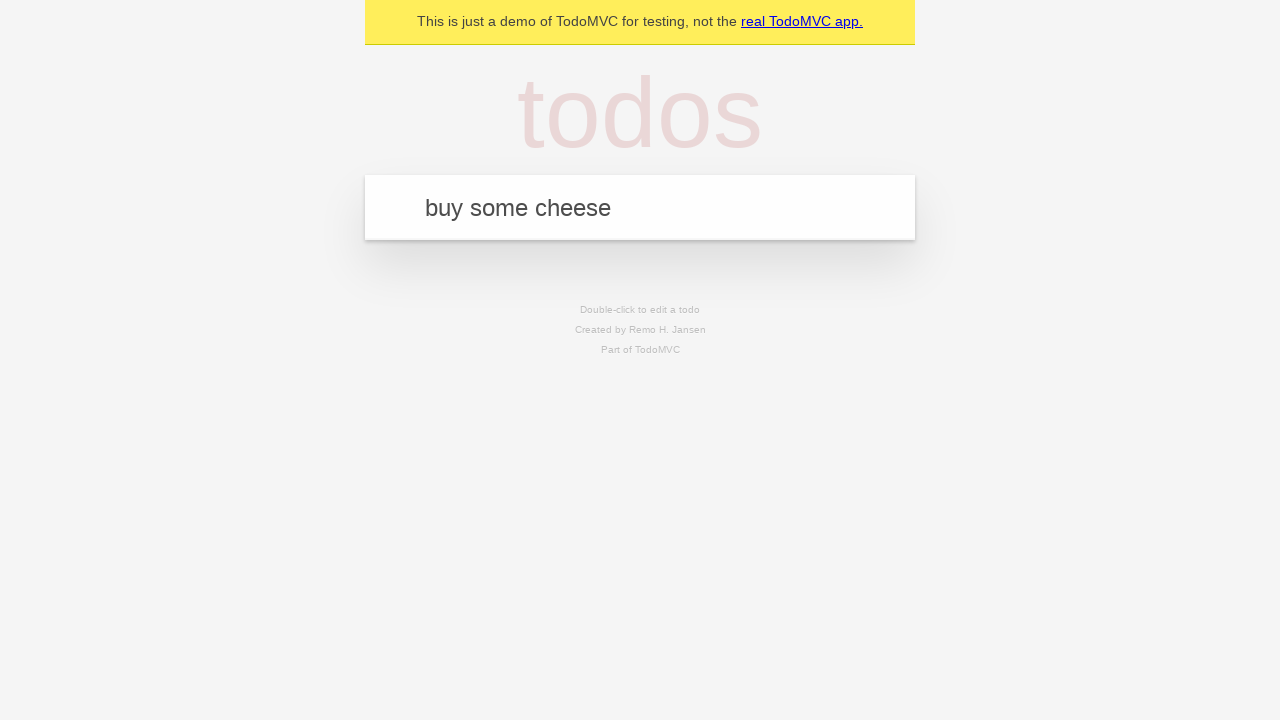

Pressed Enter to create first todo item on internal:attr=[placeholder="What needs to be done?"i]
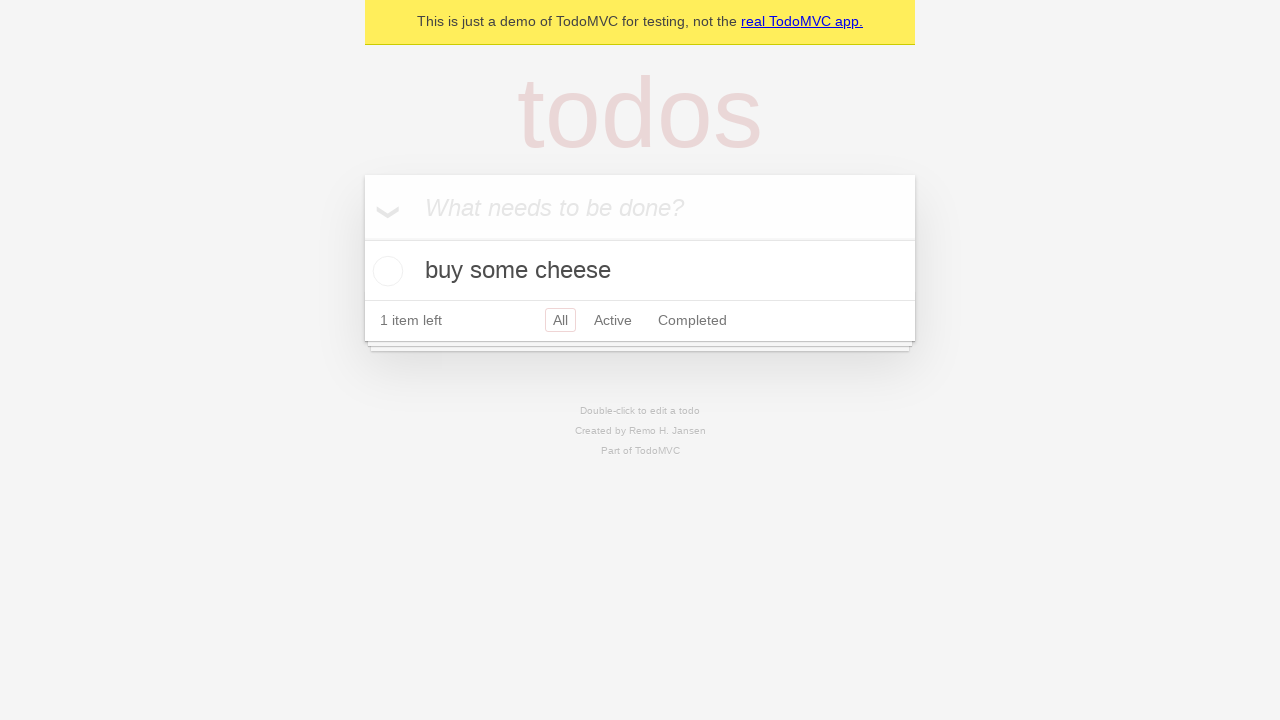

Filled input field with 'feed the cat' on internal:attr=[placeholder="What needs to be done?"i]
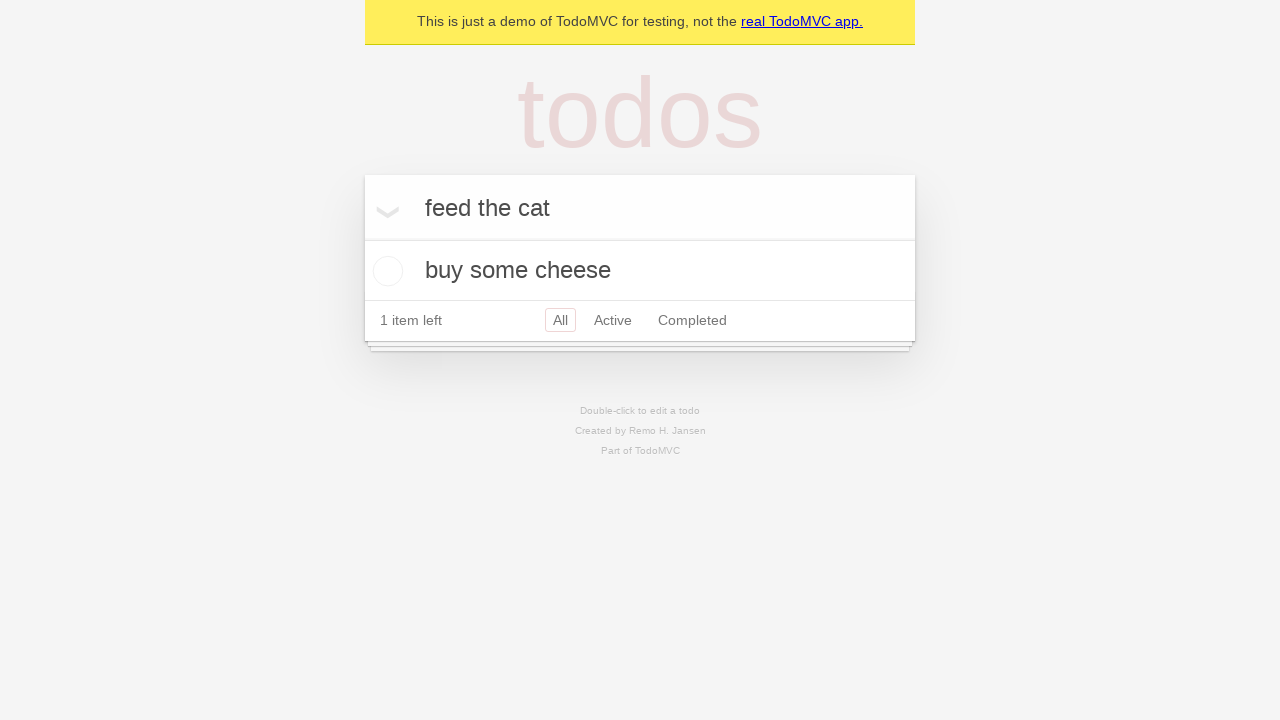

Pressed Enter to create second todo item on internal:attr=[placeholder="What needs to be done?"i]
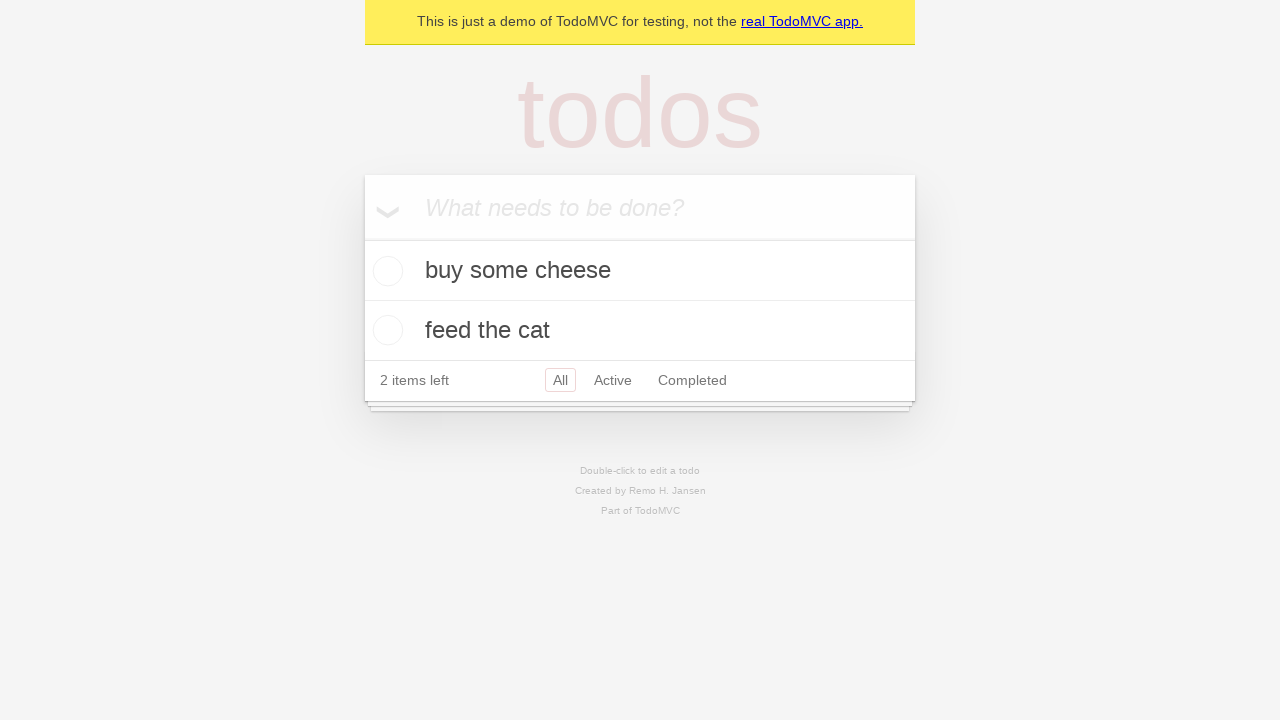

Filled input field with 'book a doctors appointment' on internal:attr=[placeholder="What needs to be done?"i]
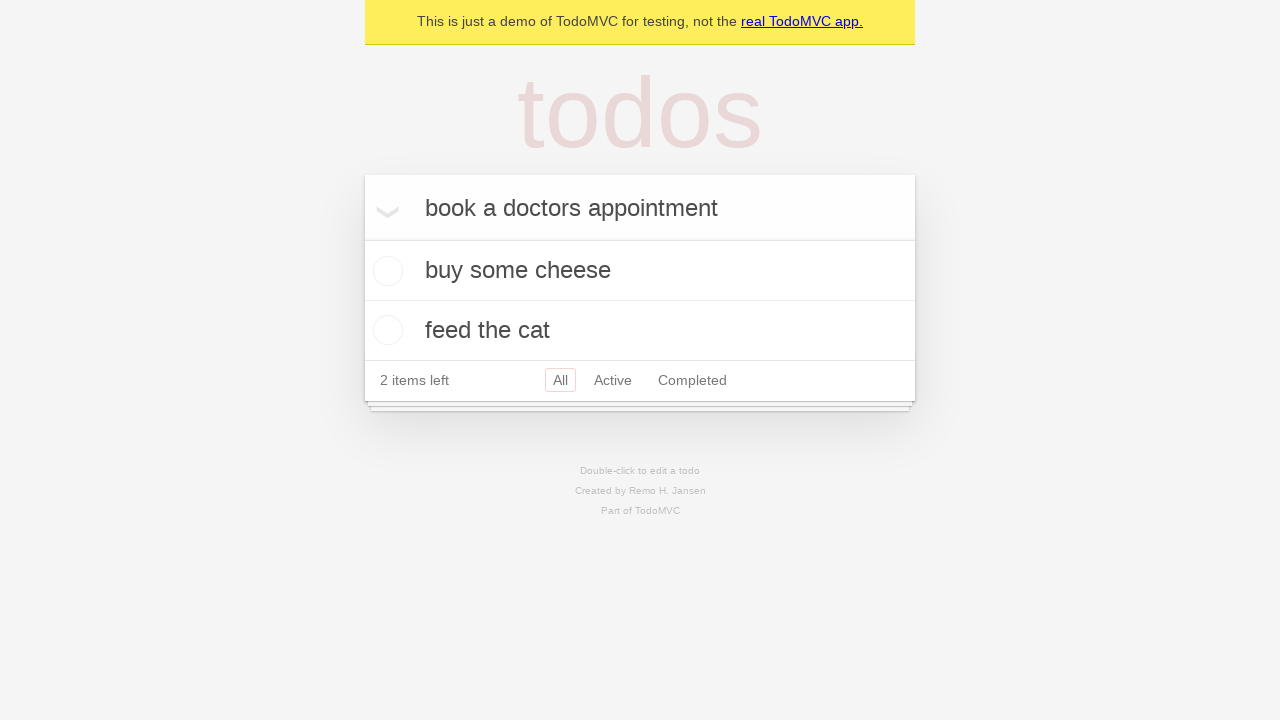

Pressed Enter to create third todo item on internal:attr=[placeholder="What needs to be done?"i]
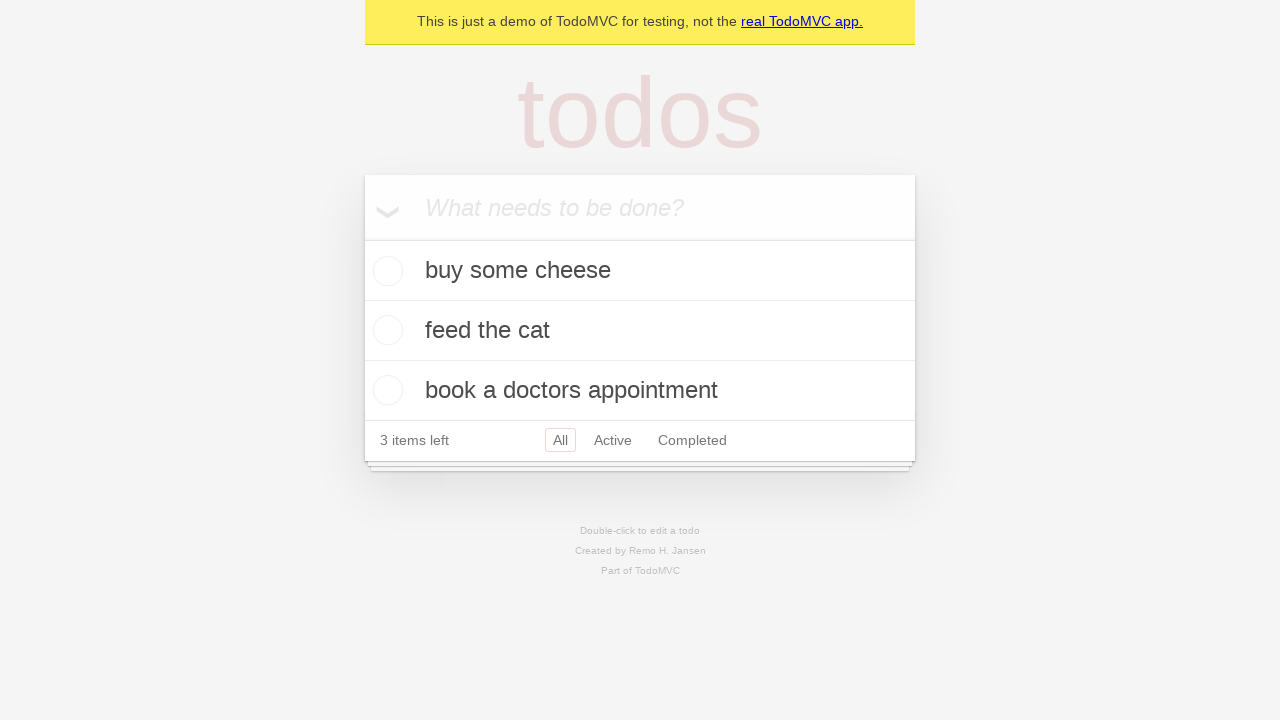

Waited for all three todo items to be created
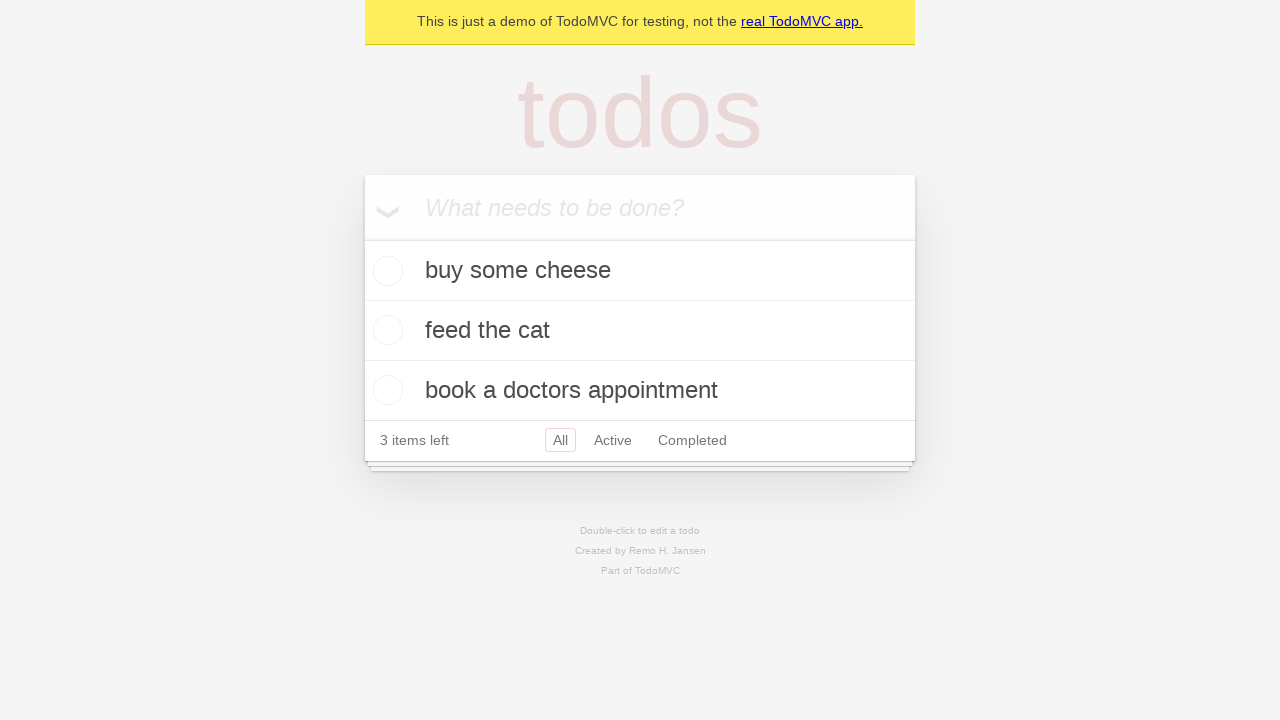

Double-clicked on second todo item to enter edit mode at (640, 331) on [data-testid='todo-item'] >> nth=1
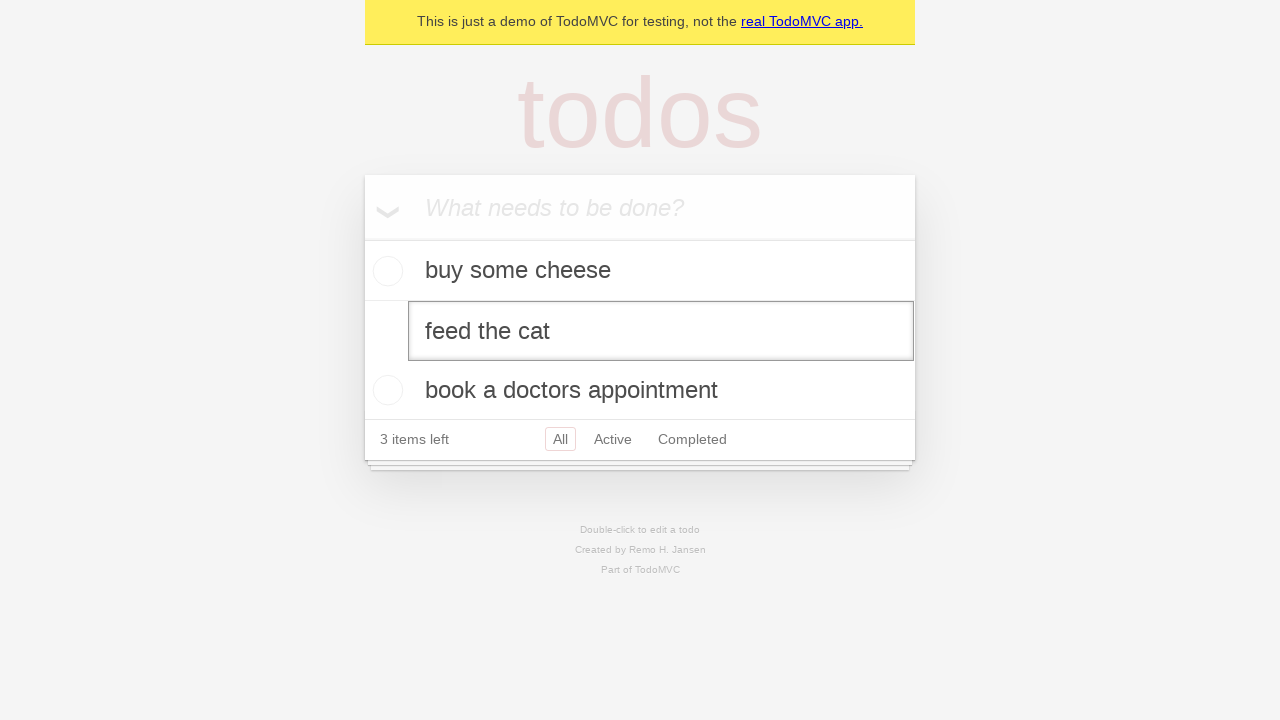

Cleared the text field by filling with empty string on [data-testid='todo-item'] >> nth=1 >> internal:role=textbox[name="Edit"i]
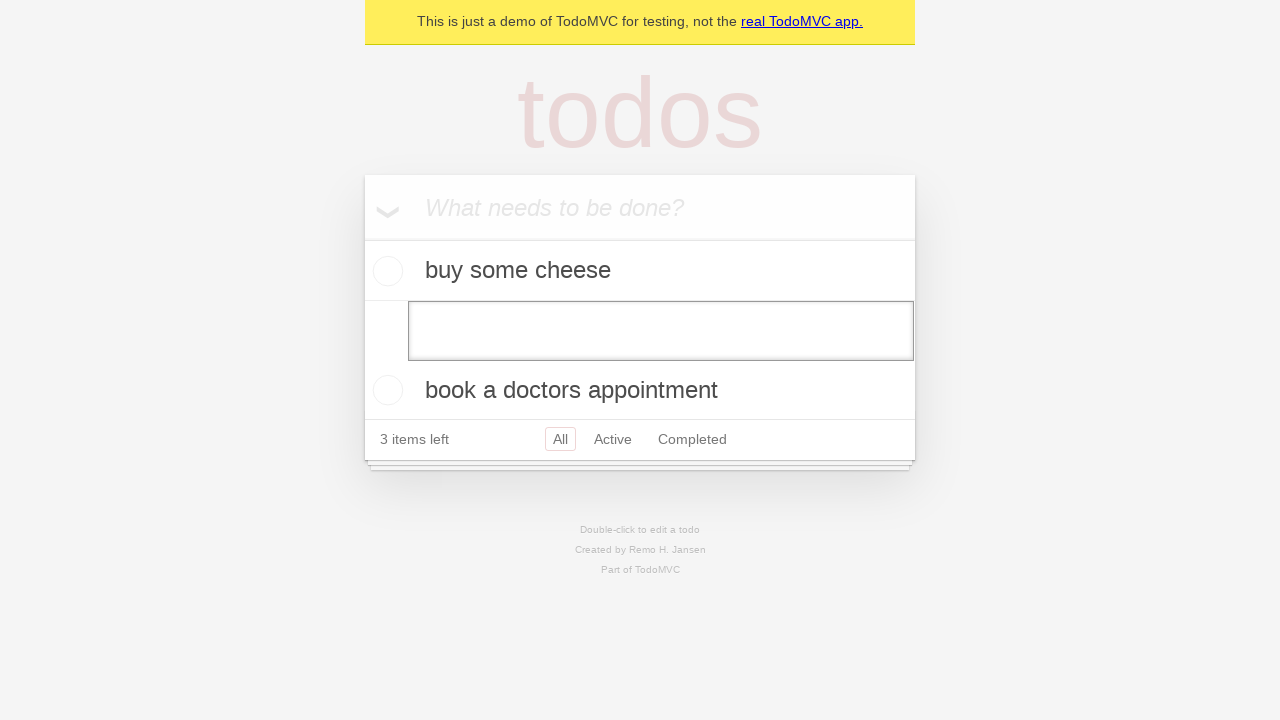

Pressed Enter to confirm removal of todo item with empty text on [data-testid='todo-item'] >> nth=1 >> internal:role=textbox[name="Edit"i]
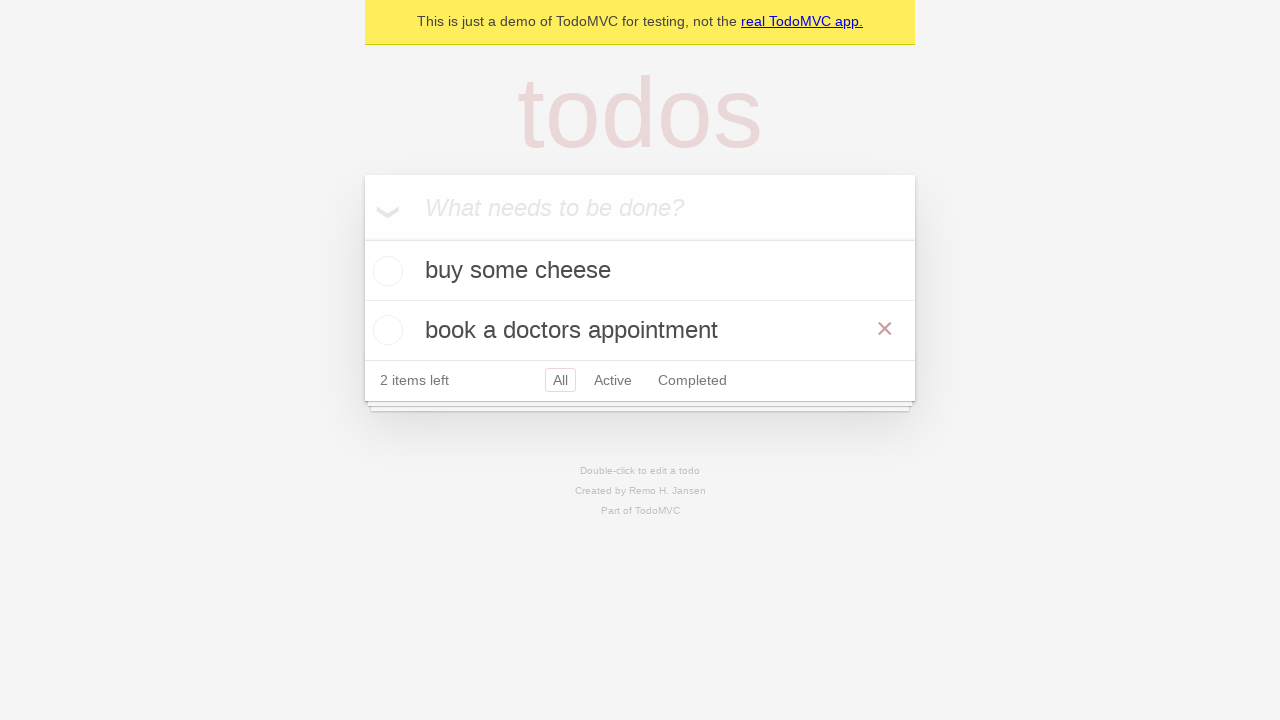

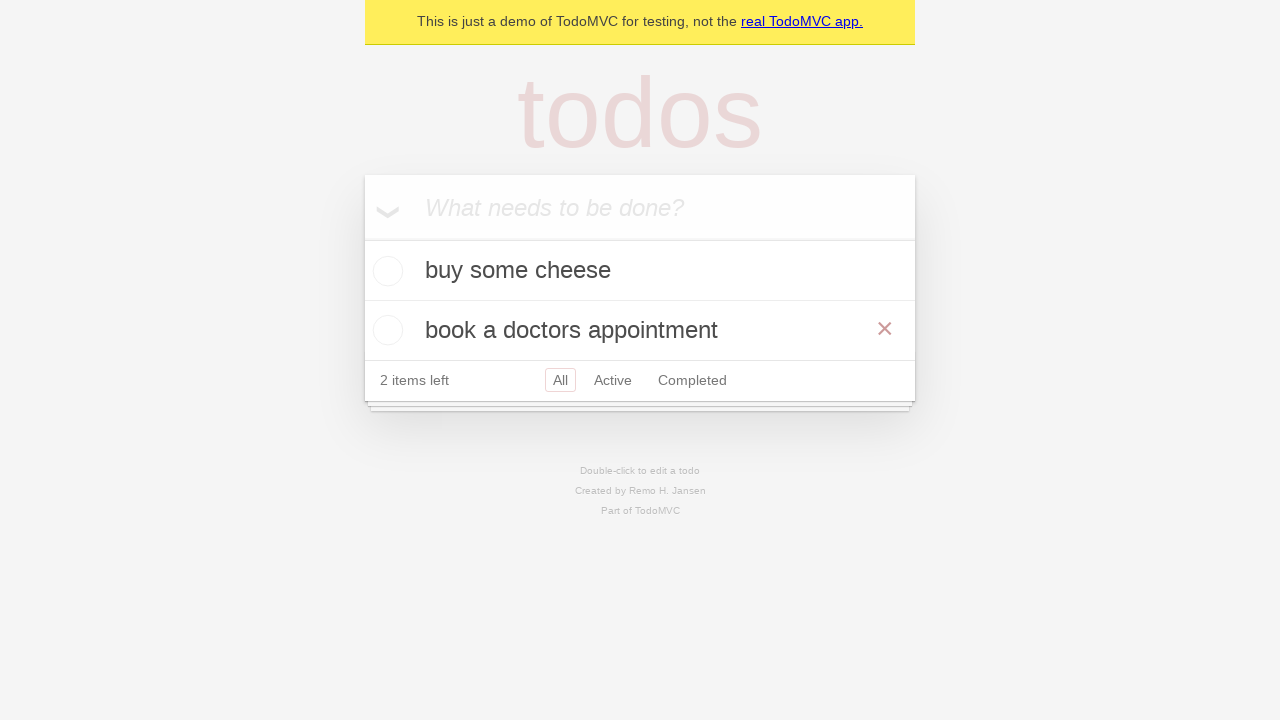